Tests adding one element and then deleting it, verifying the Delete button disappears

Starting URL: https://the-internet.herokuapp.com/add_remove_elements/

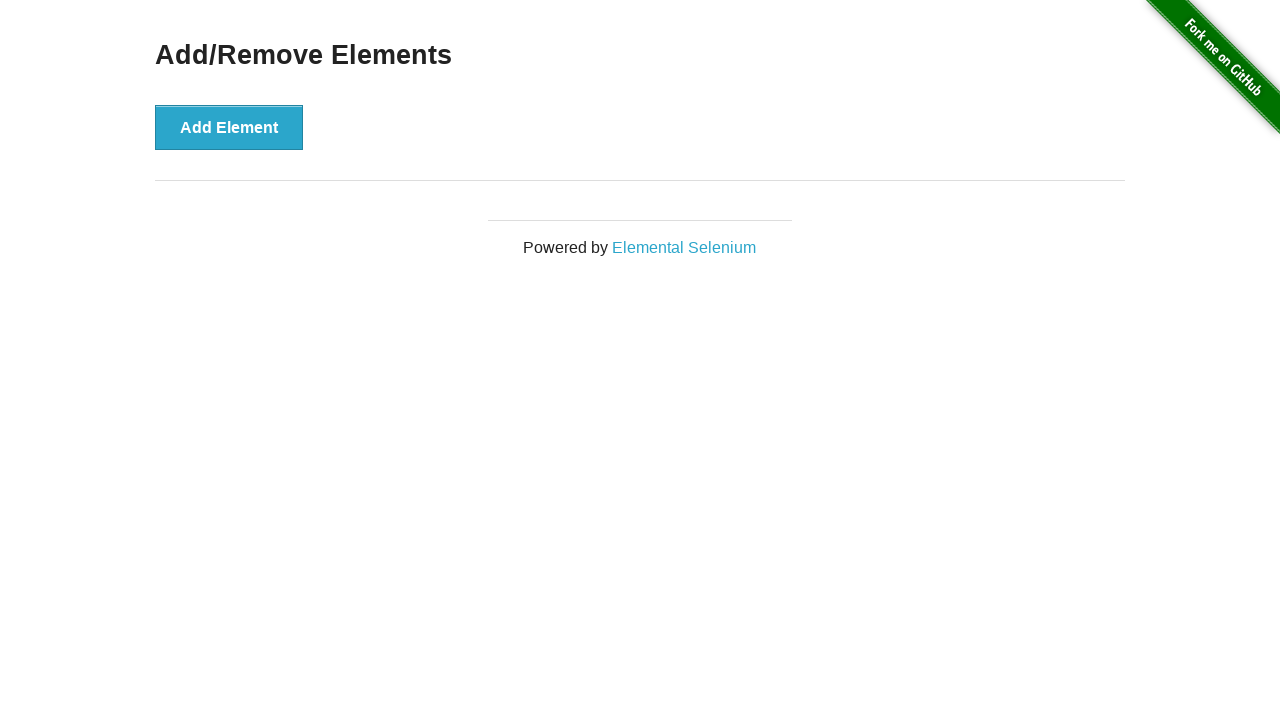

Clicked 'Add Element' button at (229, 127) on button[onclick='addElement()']
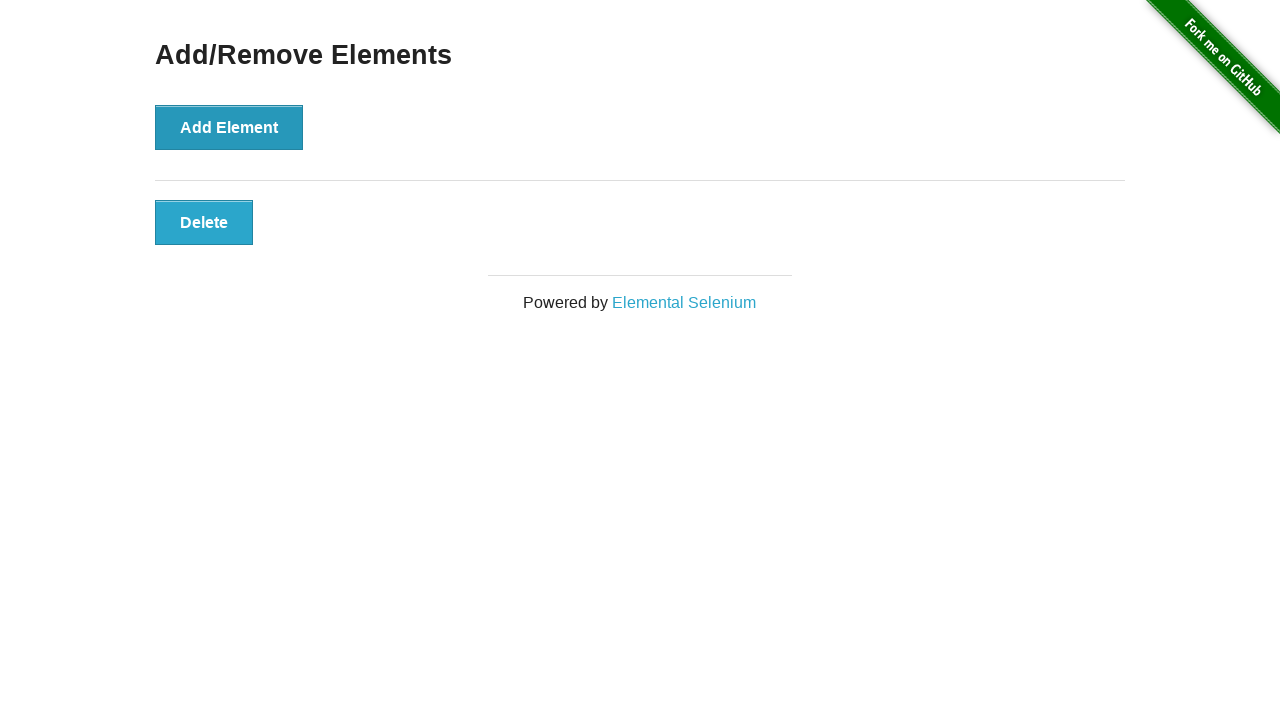

Located delete button elements
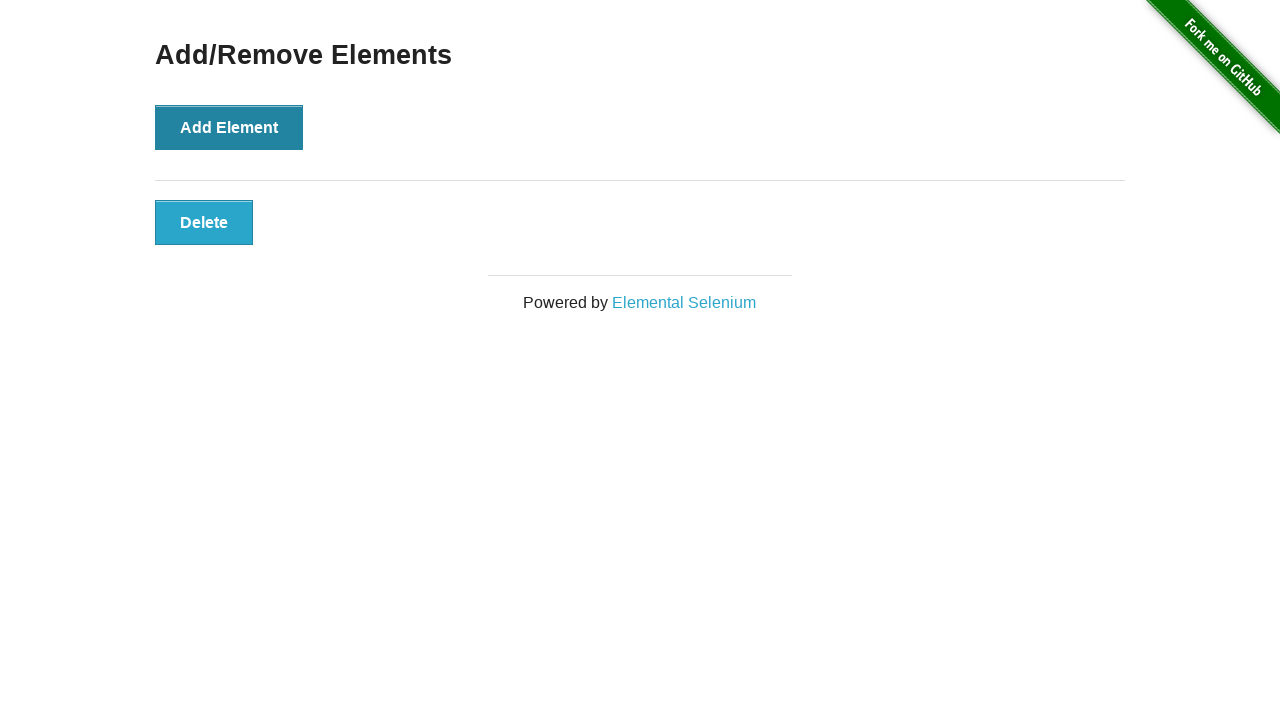

Verified exactly one delete button is present
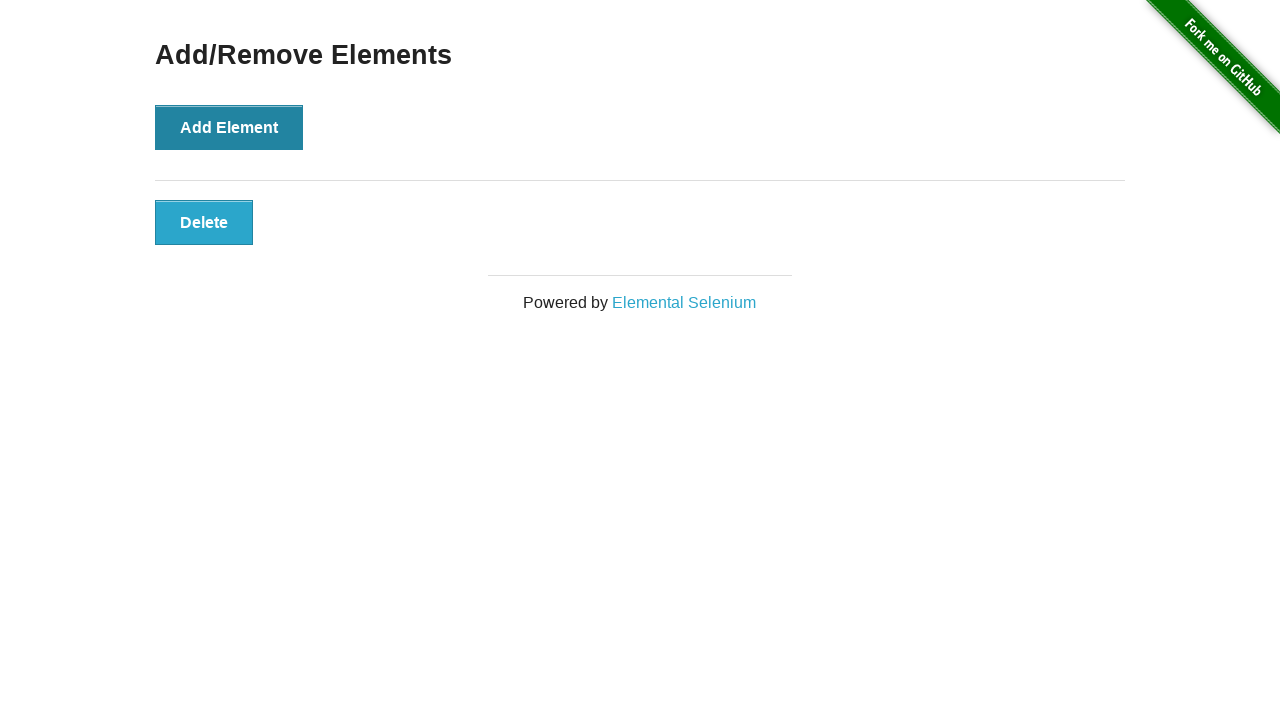

Clicked the delete button at (204, 222) on button[onclick='deleteElement()'] >> nth=0
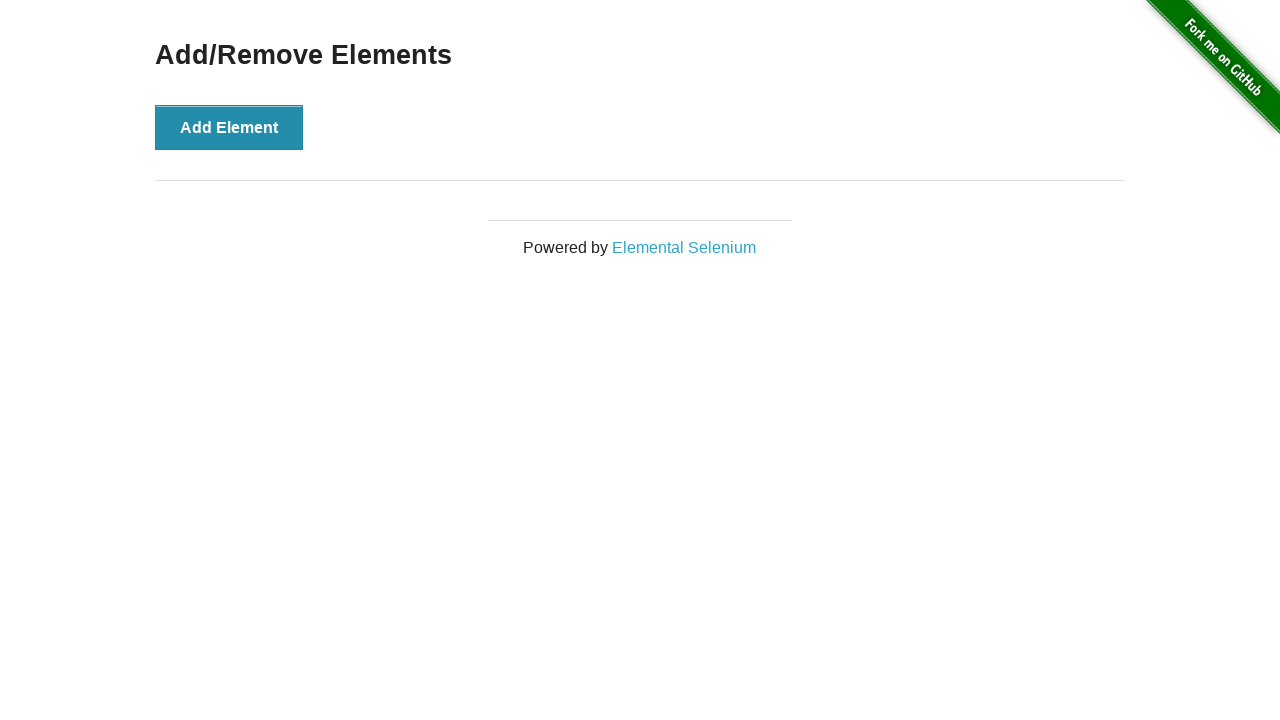

Located delete button elements after deletion
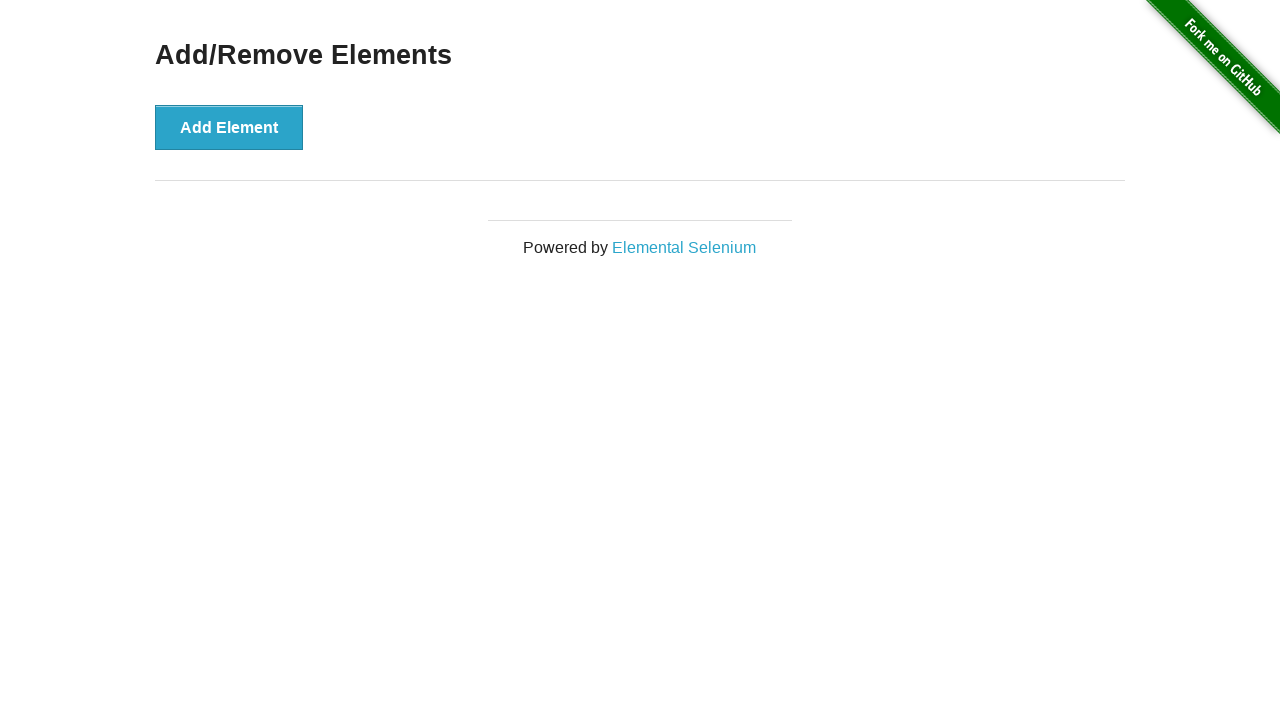

Verified all delete buttons have been removed
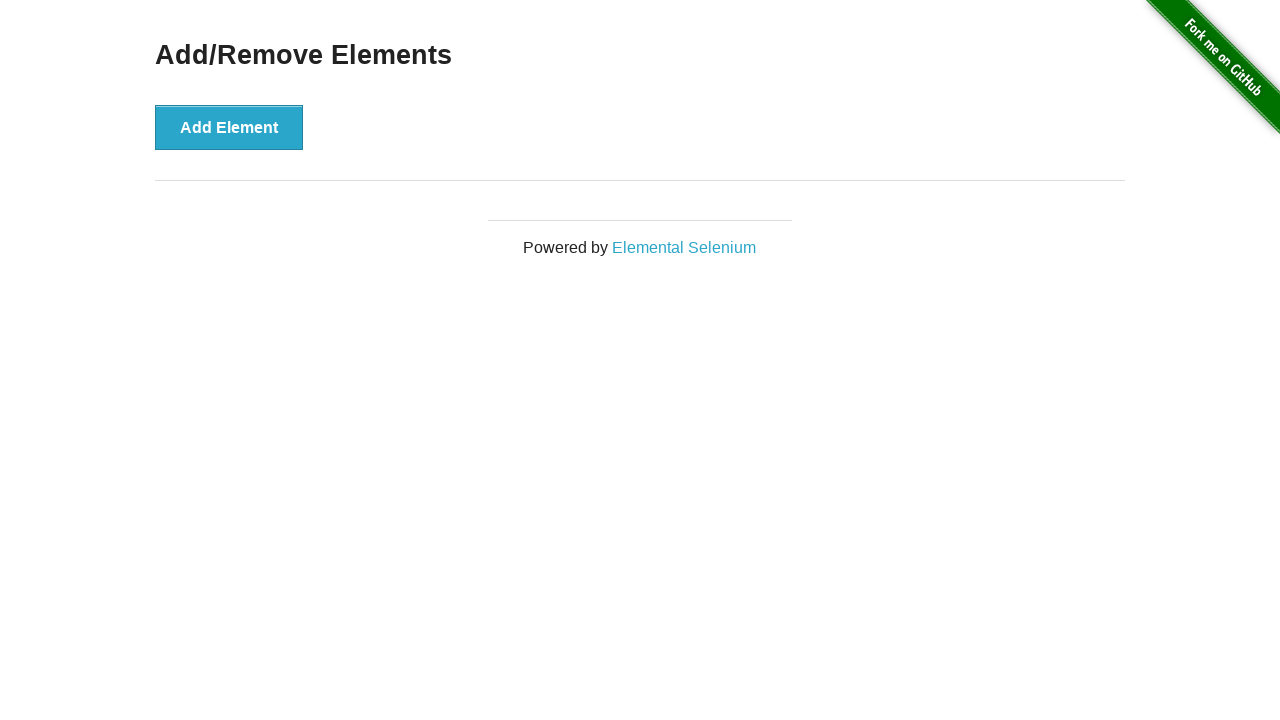

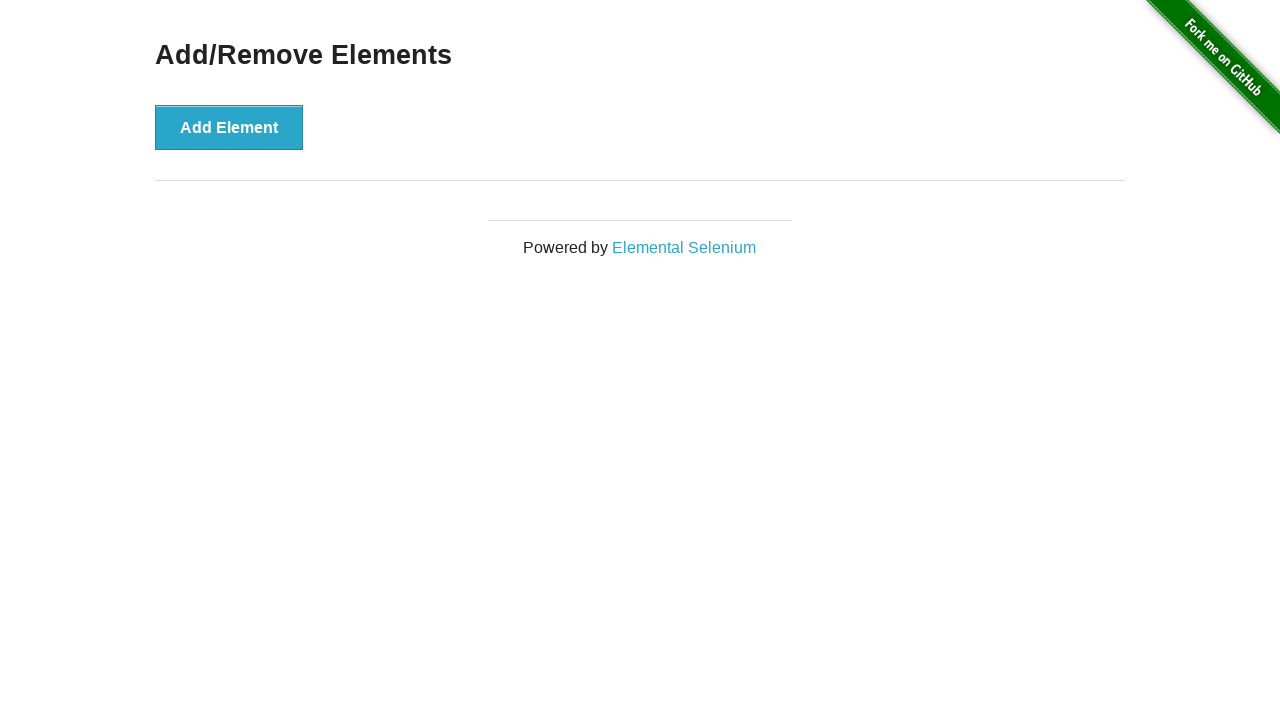